Tests dropdown selection functionality by selecting options using different methods (by index, value, and visible text)

Starting URL: https://demoqa.com/select-menu

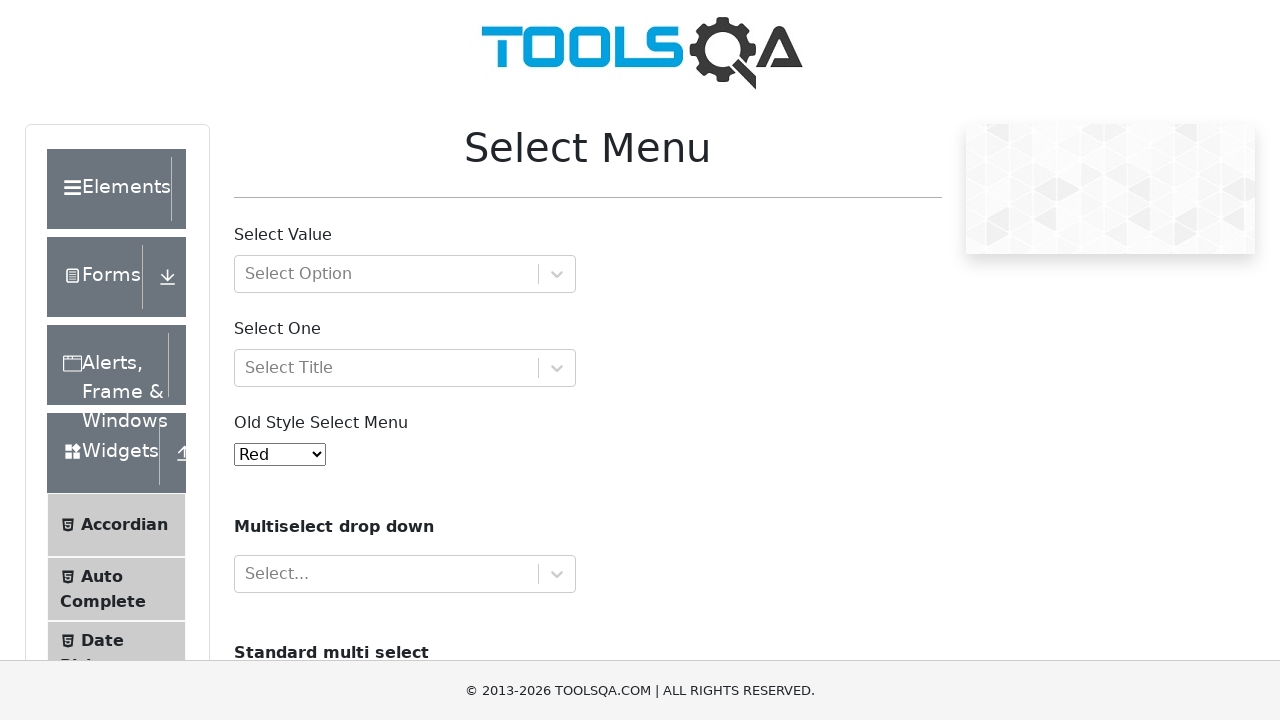

Selected 4th option in dropdown by index on //*[@id='oldSelectMenu']
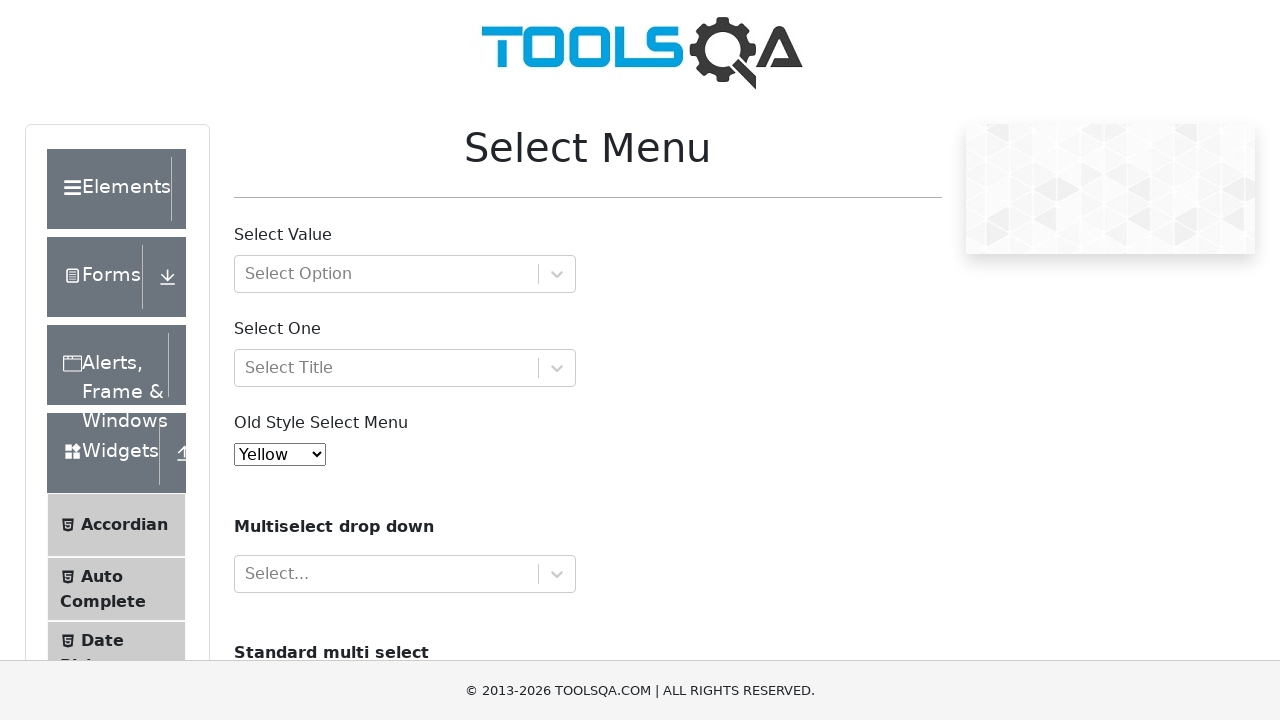

Selected option with value '6' in dropdown on //*[@id='oldSelectMenu']
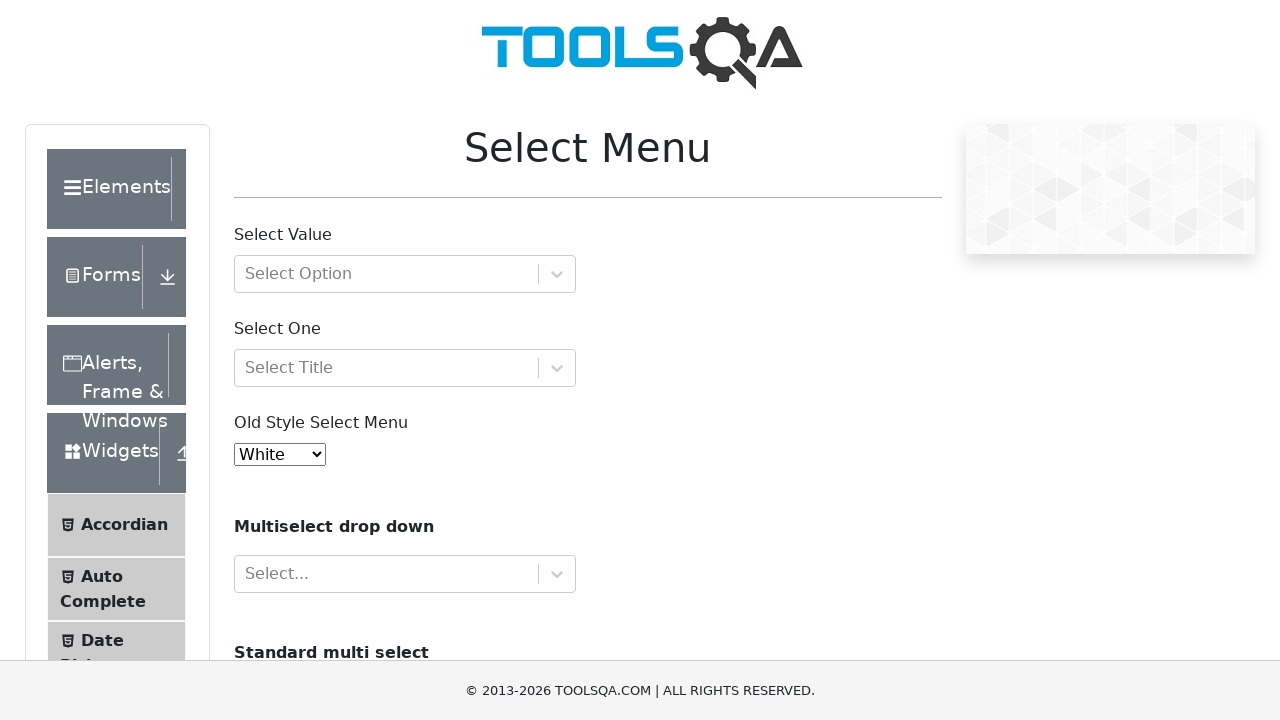

Selected 'Aqua' option in dropdown by visible text on //*[@id='oldSelectMenu']
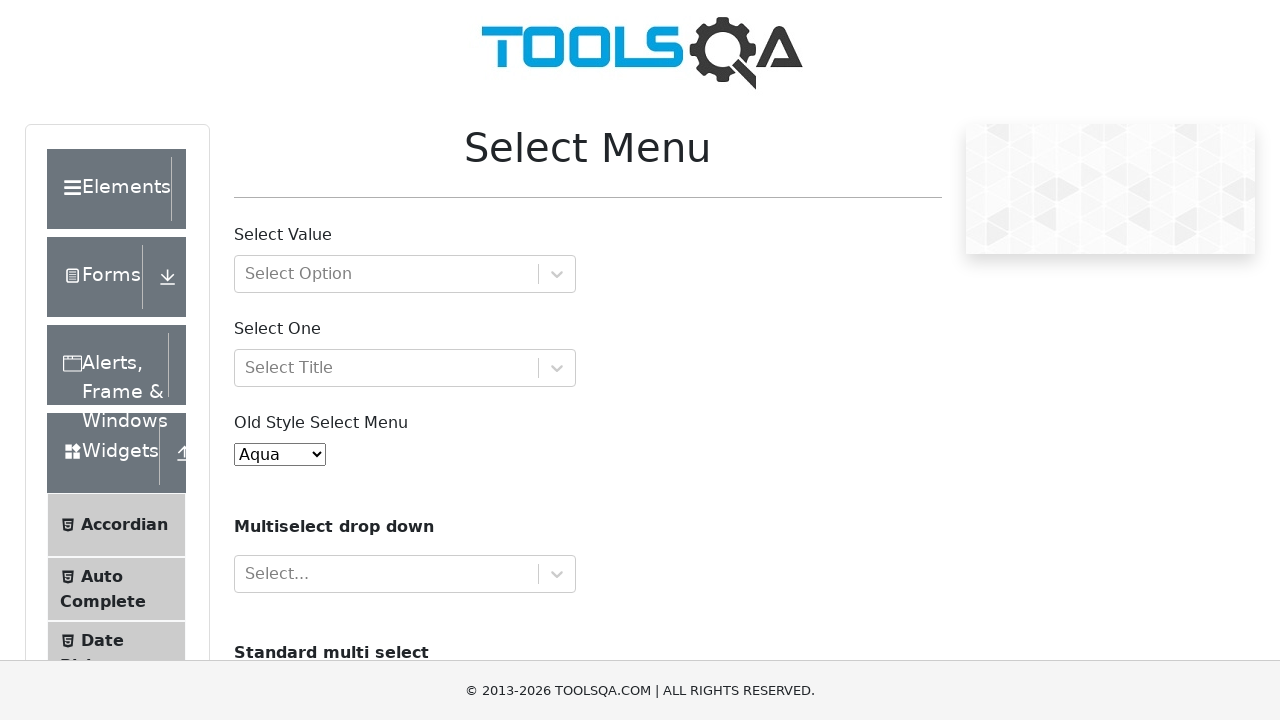

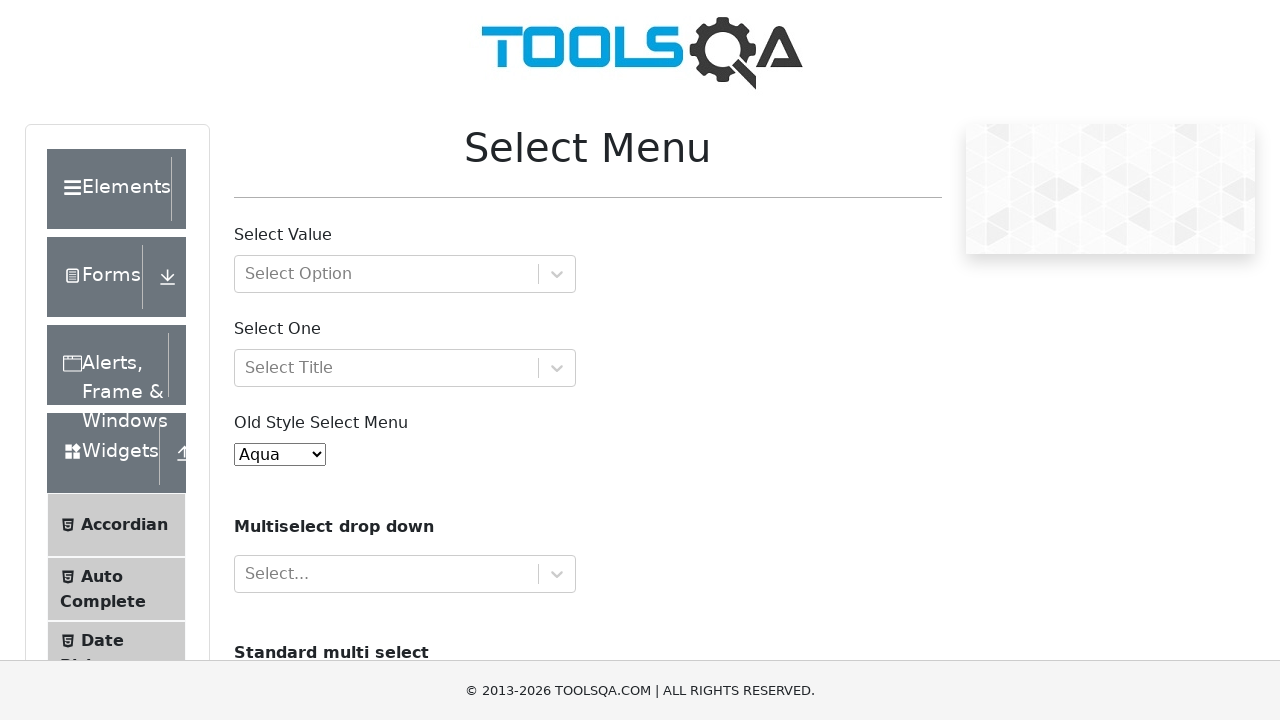